Tests navigation to the Fake Landing Page by clicking the corresponding hyperlink and verifying the destination URL.

Starting URL: https://ultimateqa.com/automation/

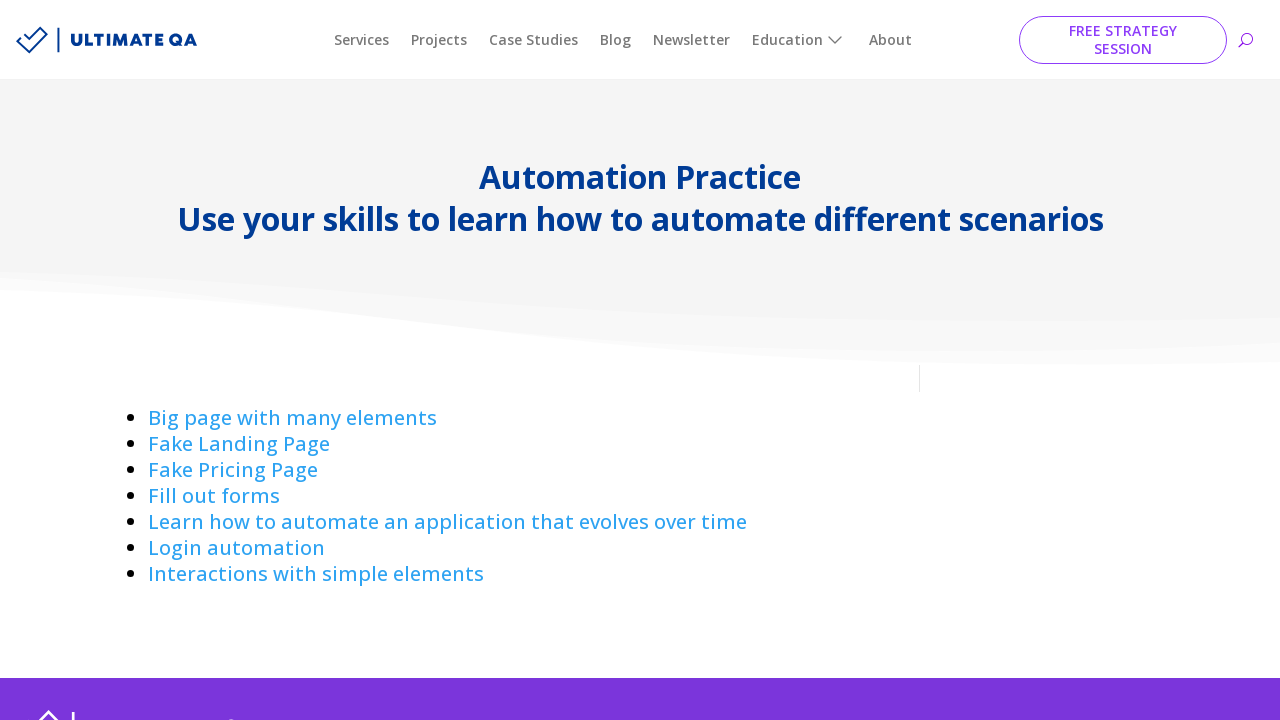

Clicked on 'Fake Landing Page' hyperlink at (239, 444) on a:has-text('Fake Landing ')
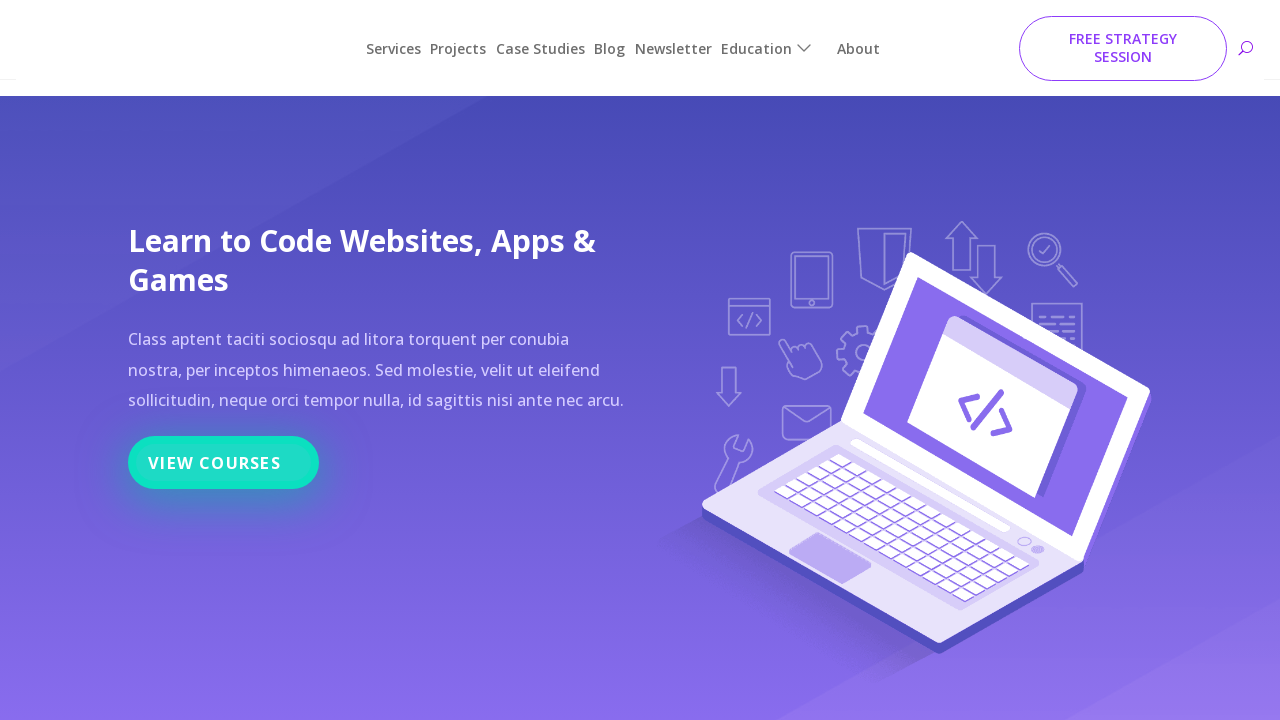

Waited for navigation to Fake Landing Page URL
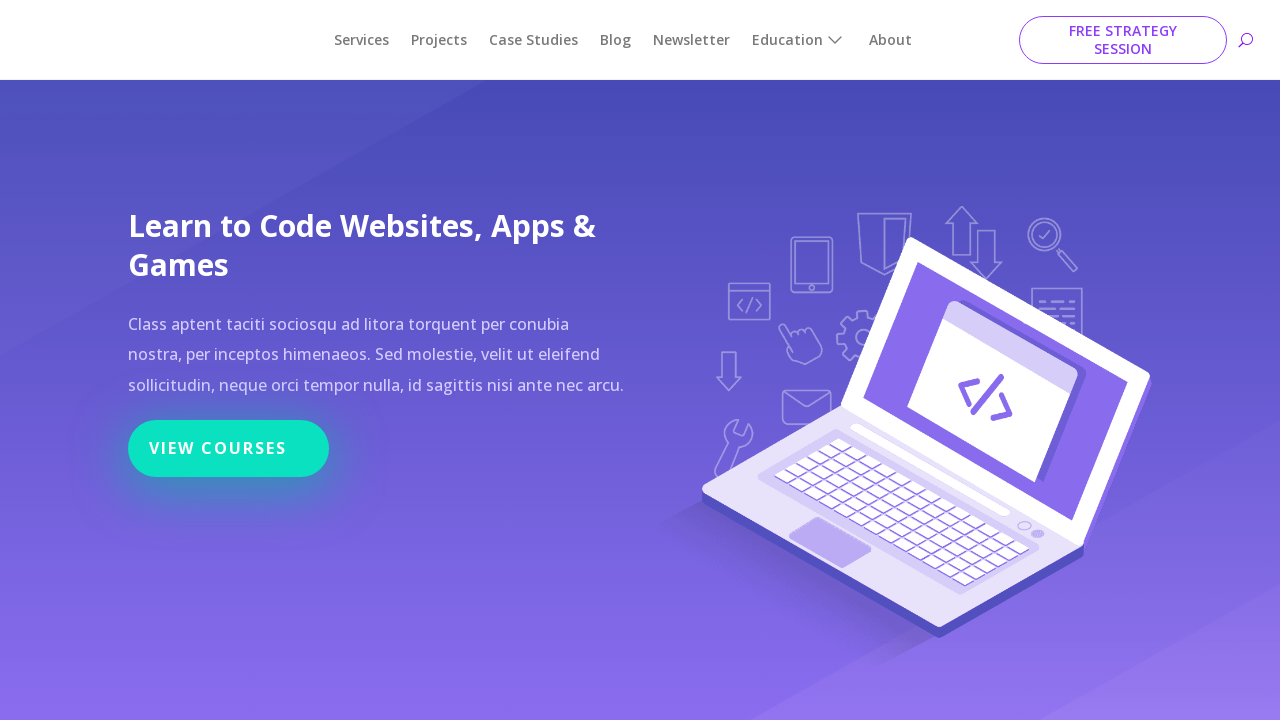

Verified that current URL is https://ultimateqa.com/fake-landing-page
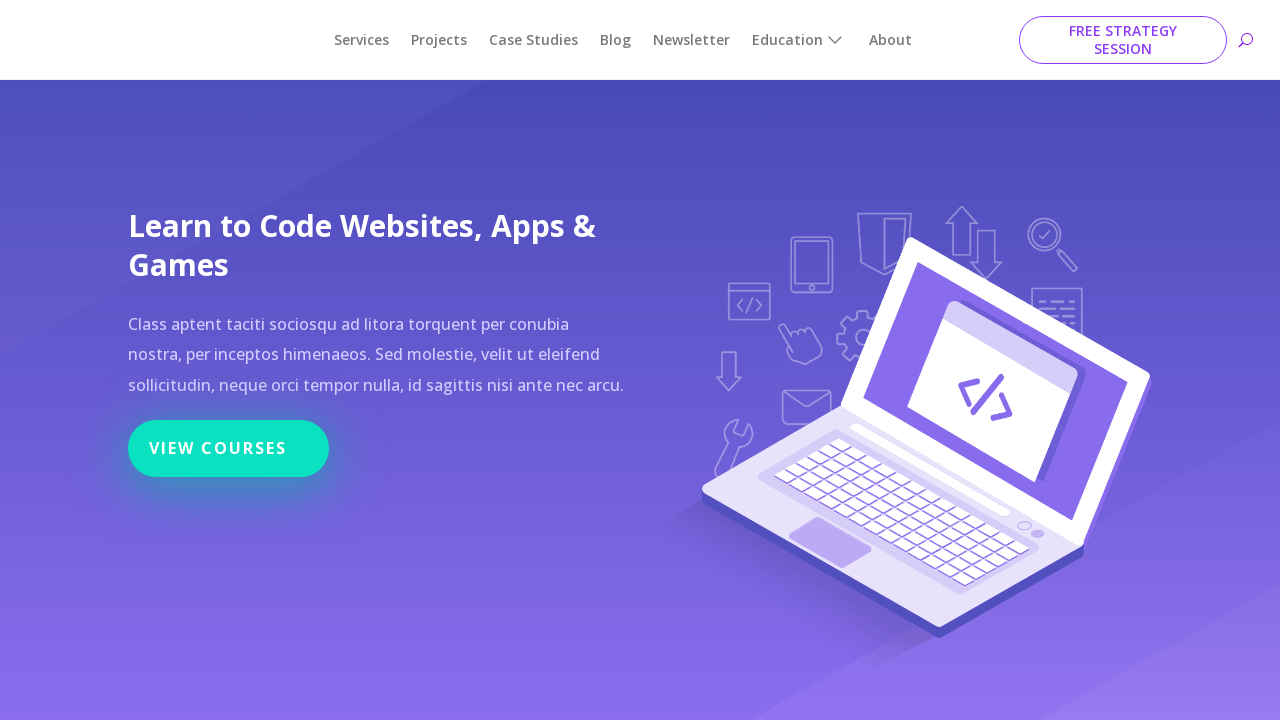

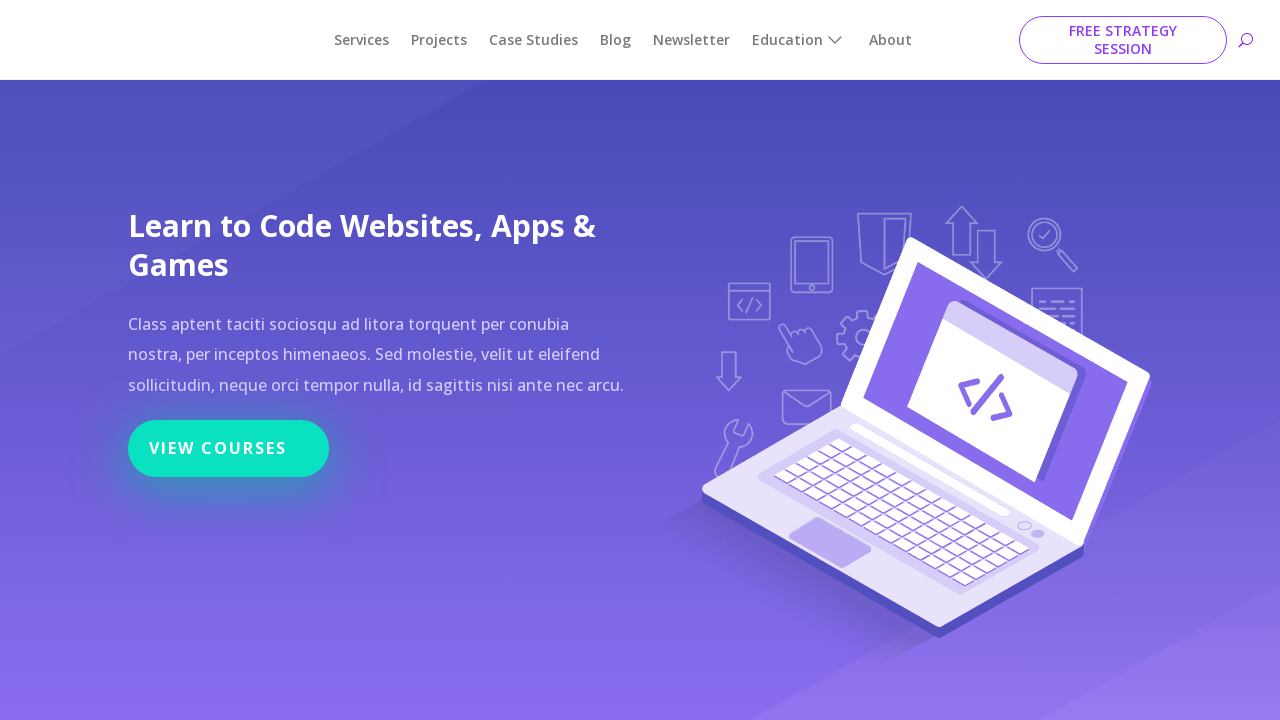